Navigates to Python.org, finds the main navigation menu, and clicks on the Documentation link

Starting URL: https://python.org

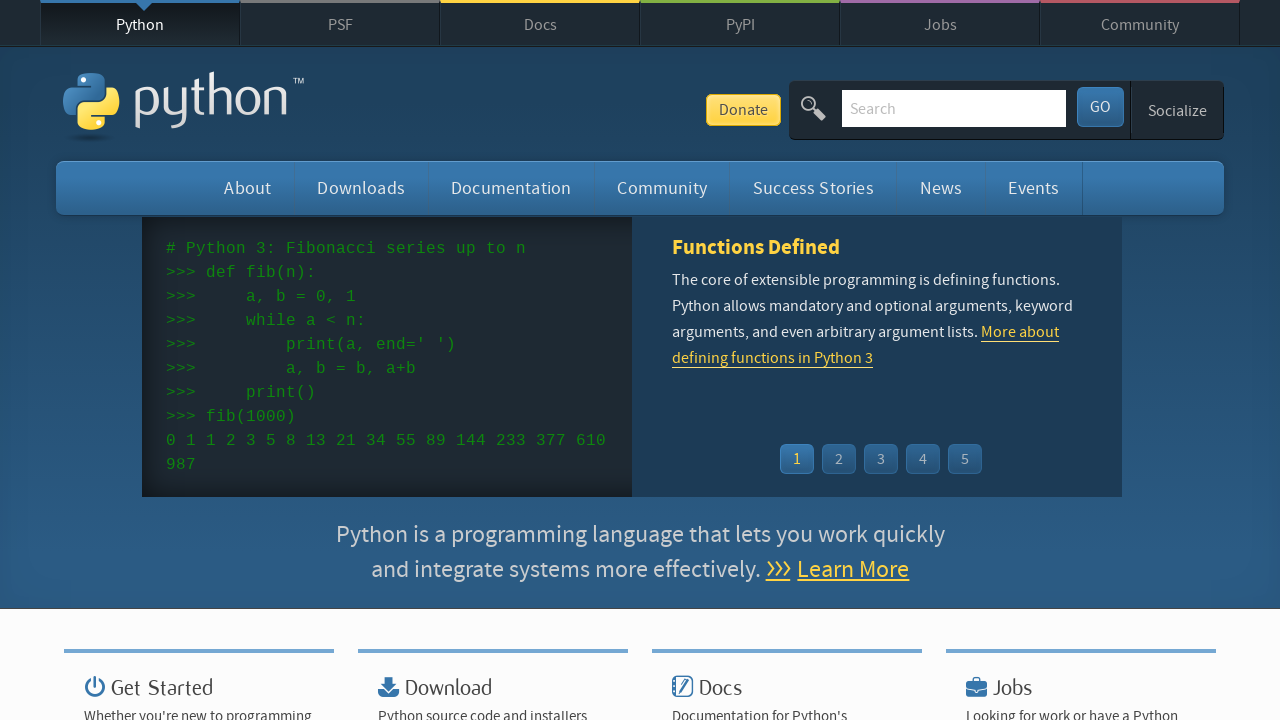

Navigated to https://python.org
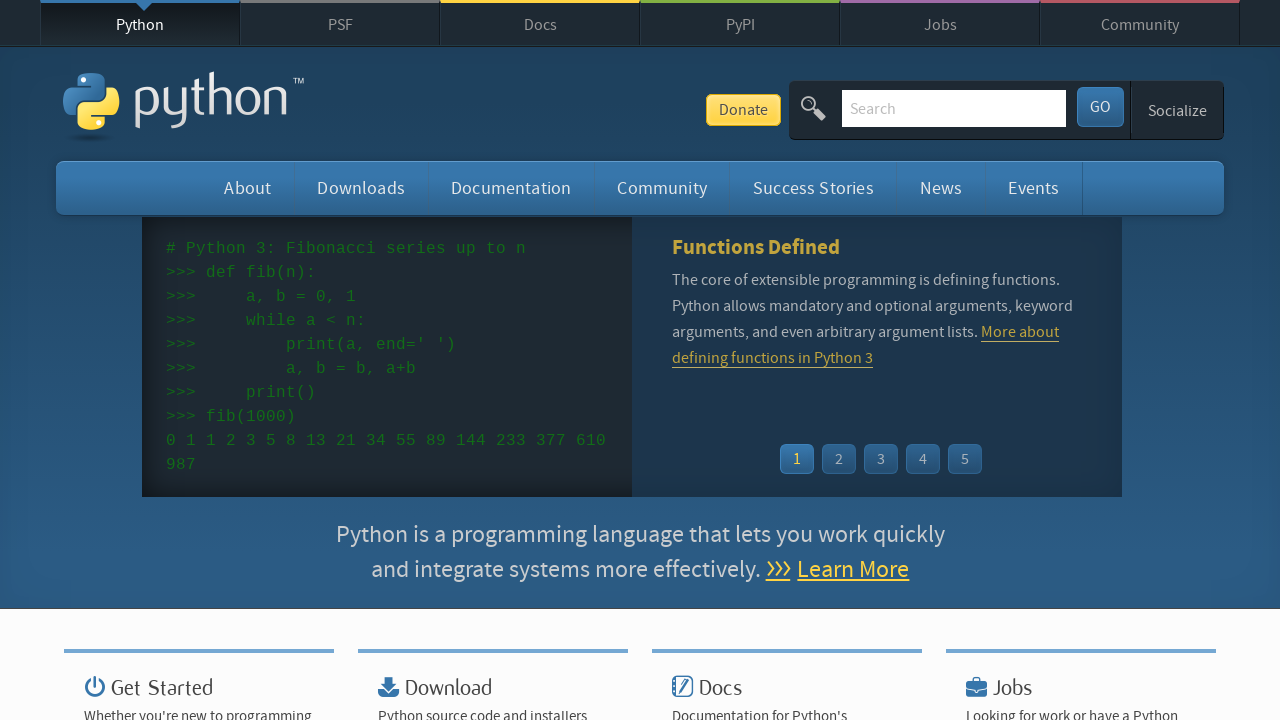

Main navigation menu loaded
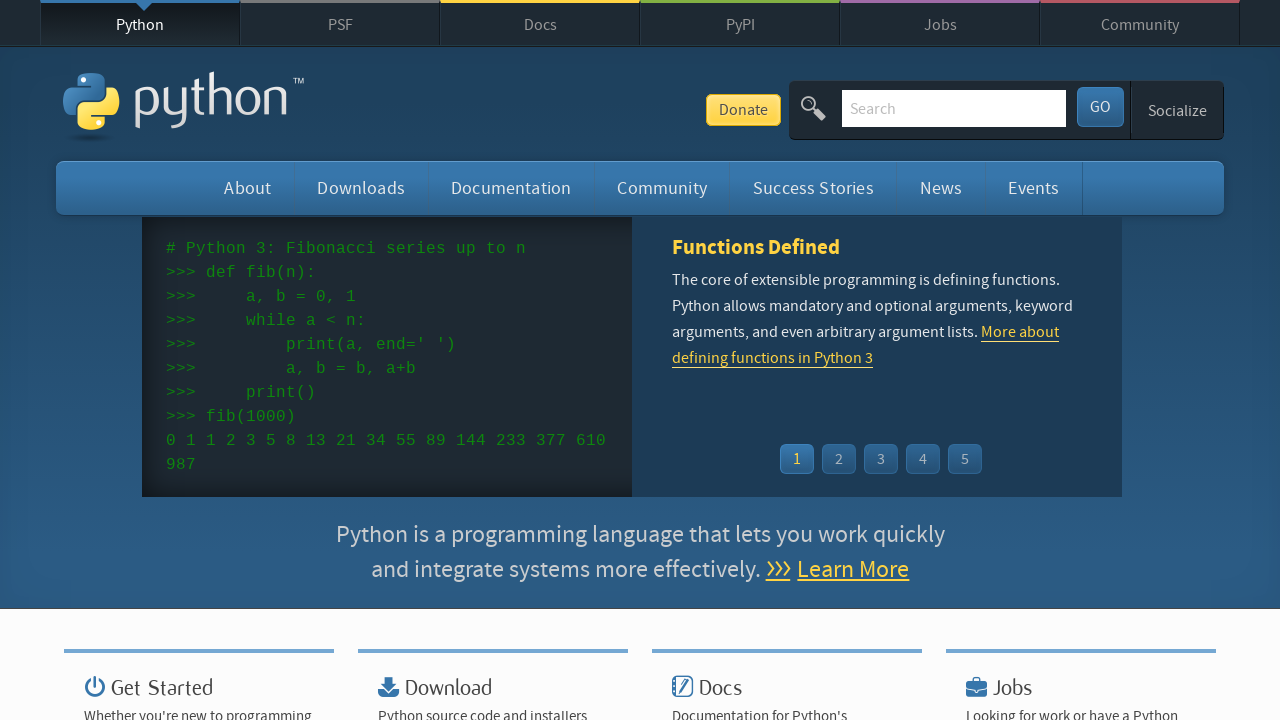

Clicked on Documentation link in the main navigation menu at (511, 188) on text=Documentation
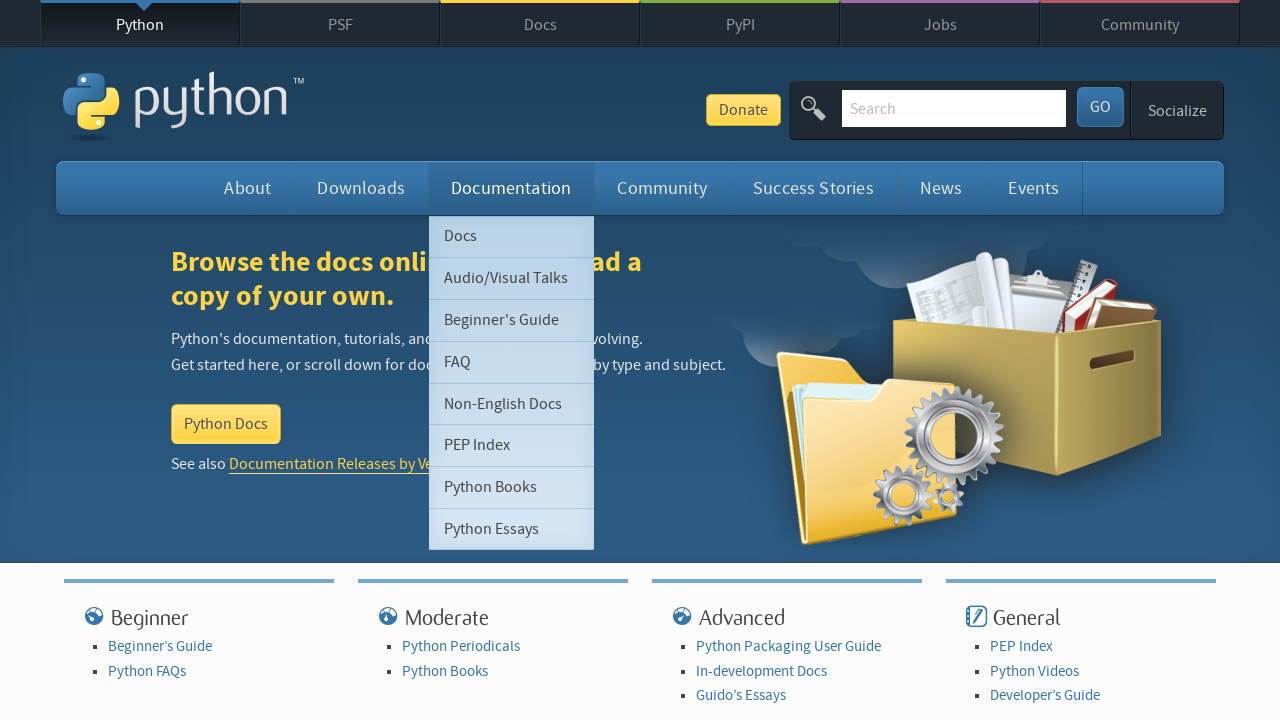

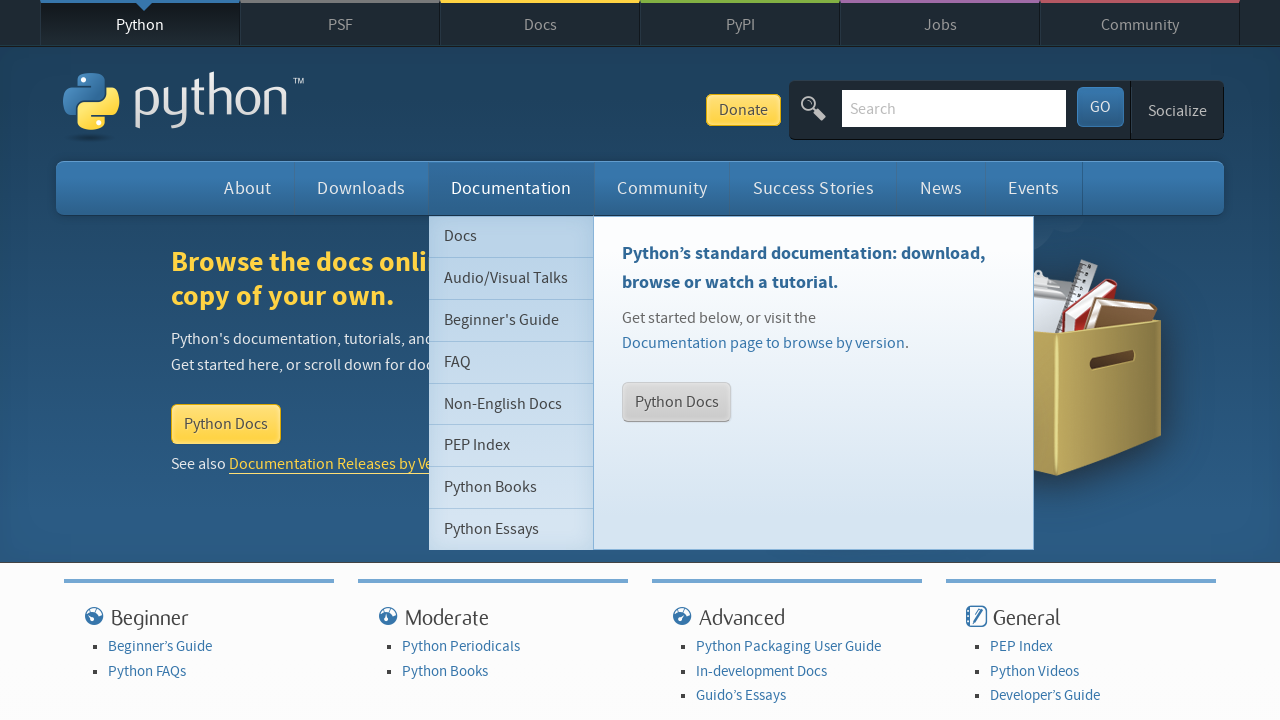